Tests adding multiple todo items and verifying they appear in the list with correct text

Starting URL: https://demo.playwright.dev/todomvc

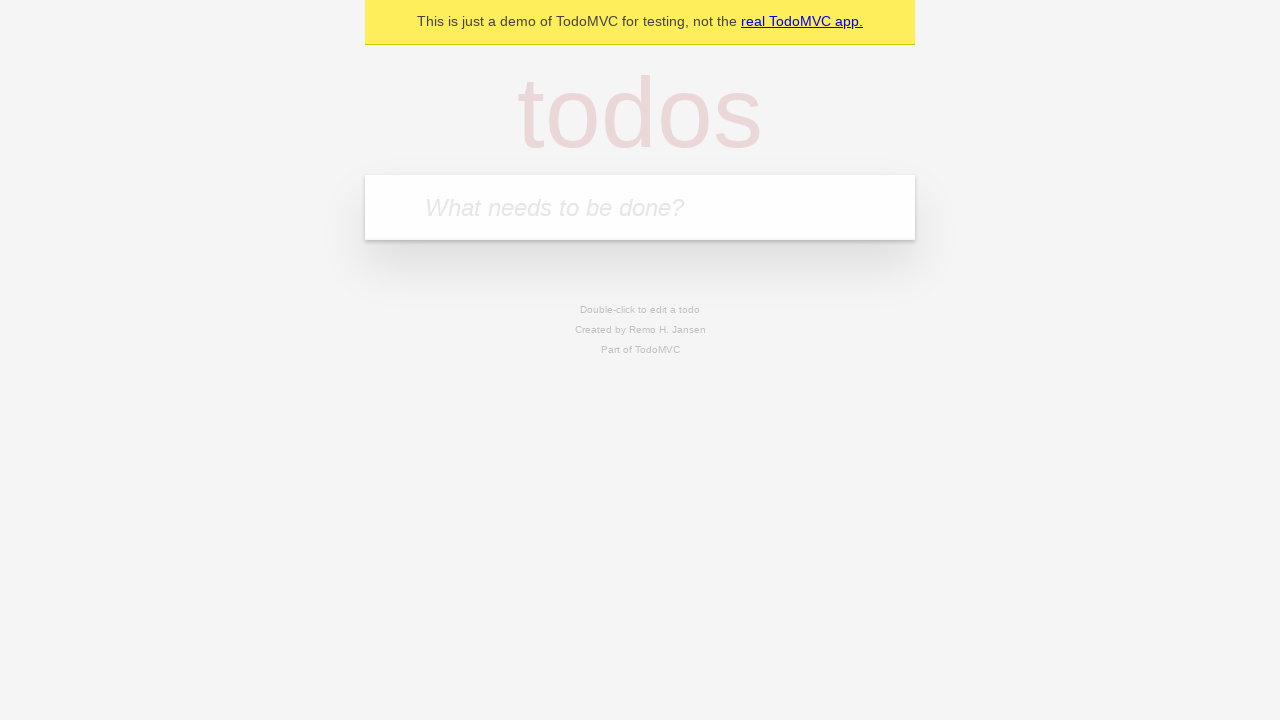

Located the todo input field with placeholder 'What needs to be done?'
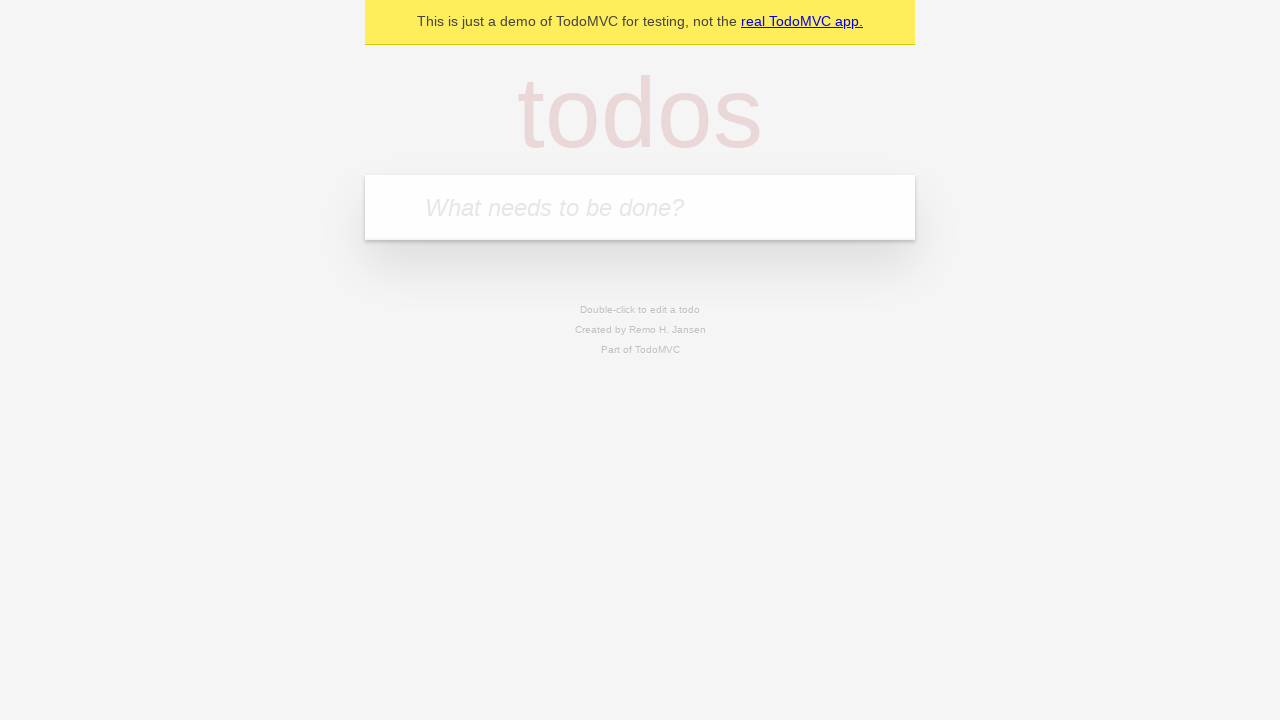

Filled first todo item with 'buy some cheese' on internal:attr=[placeholder="What needs to be done?"i]
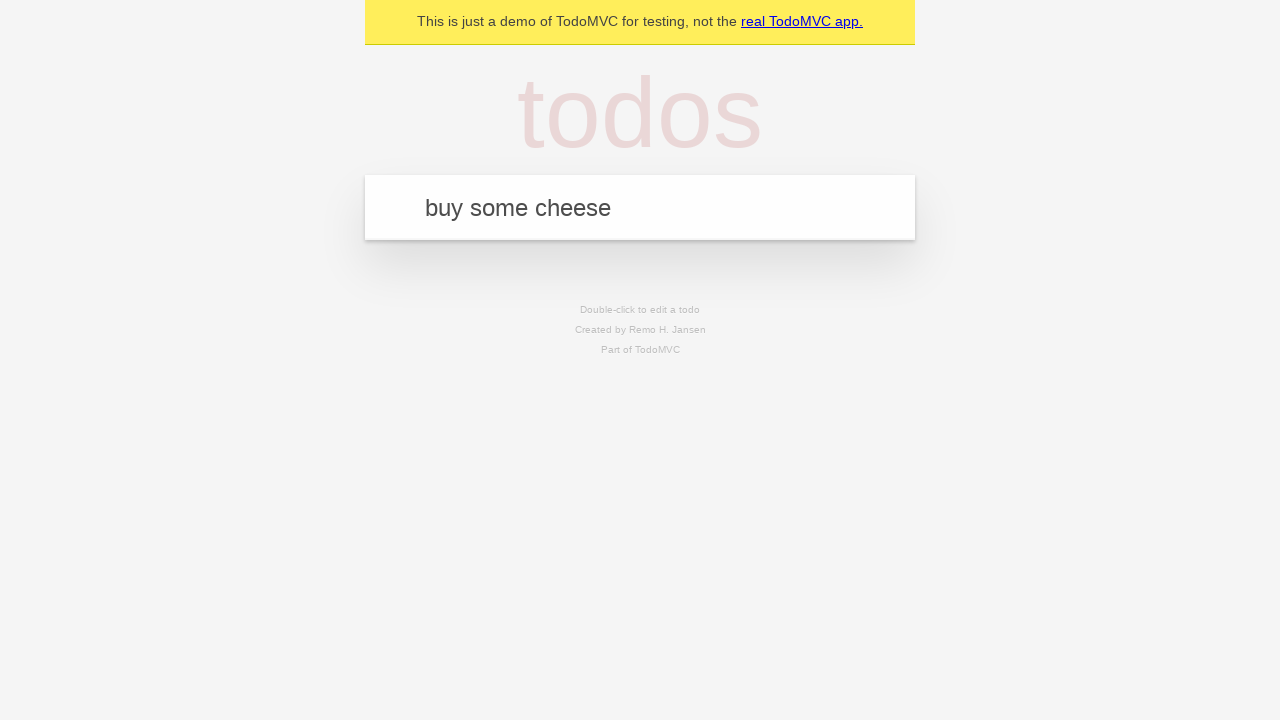

Pressed Enter to create first todo item on internal:attr=[placeholder="What needs to be done?"i]
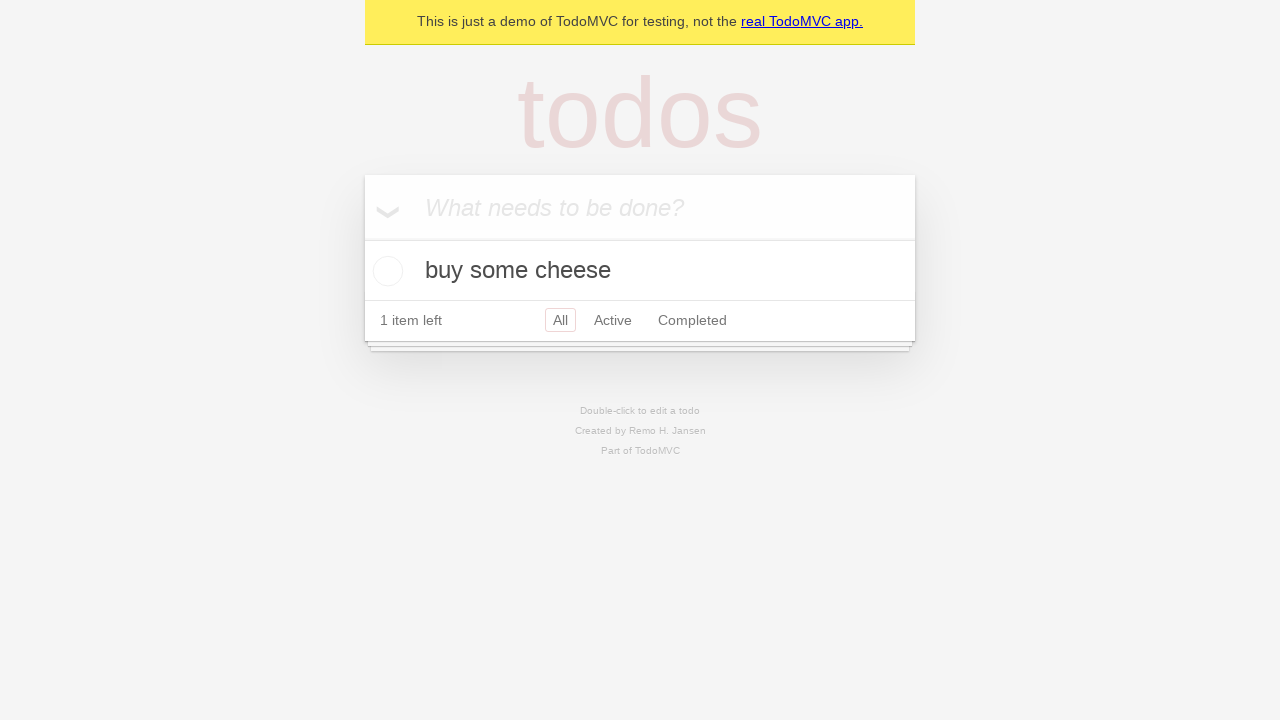

First todo item appeared in the list
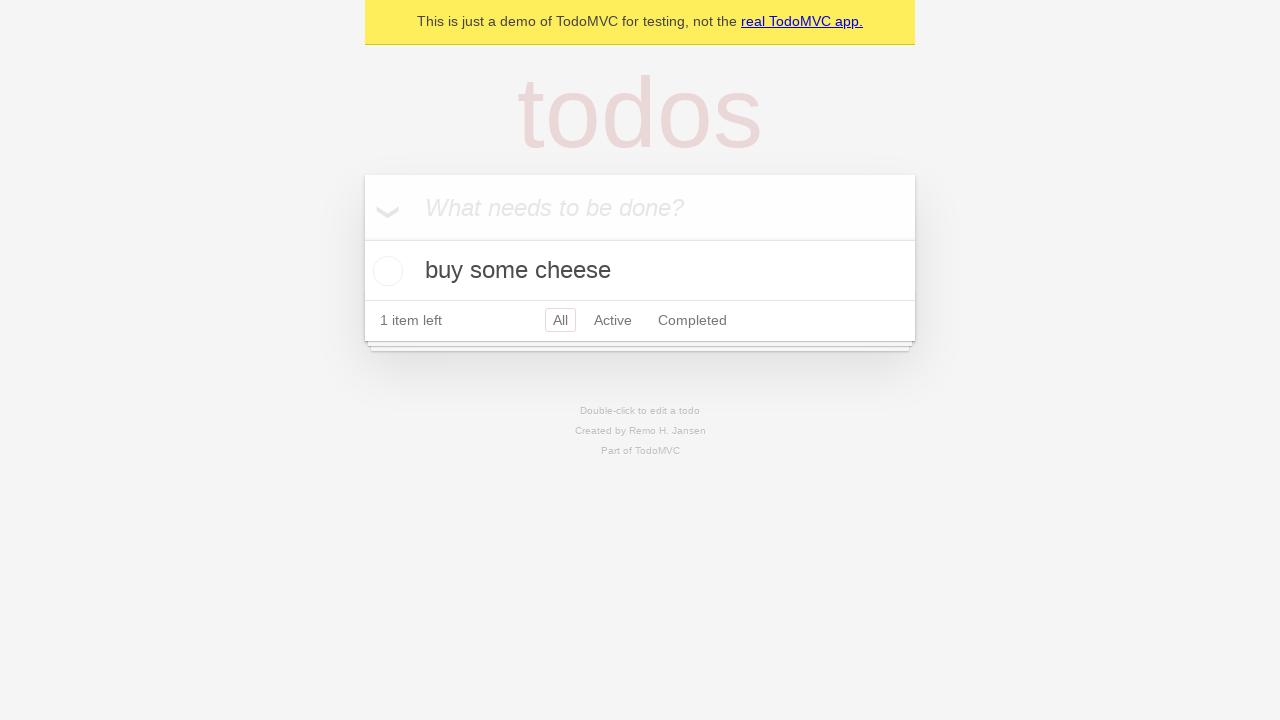

Filled second todo item with 'feed the cat' on internal:attr=[placeholder="What needs to be done?"i]
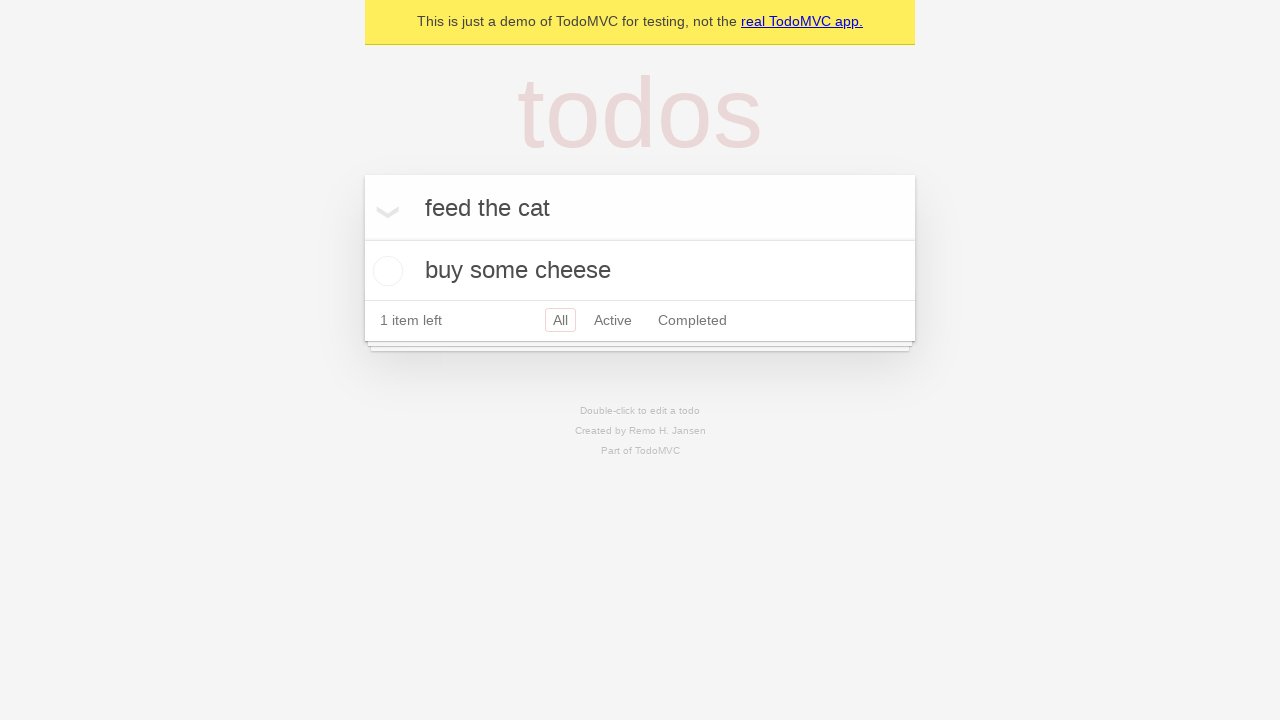

Pressed Enter to create second todo item on internal:attr=[placeholder="What needs to be done?"i]
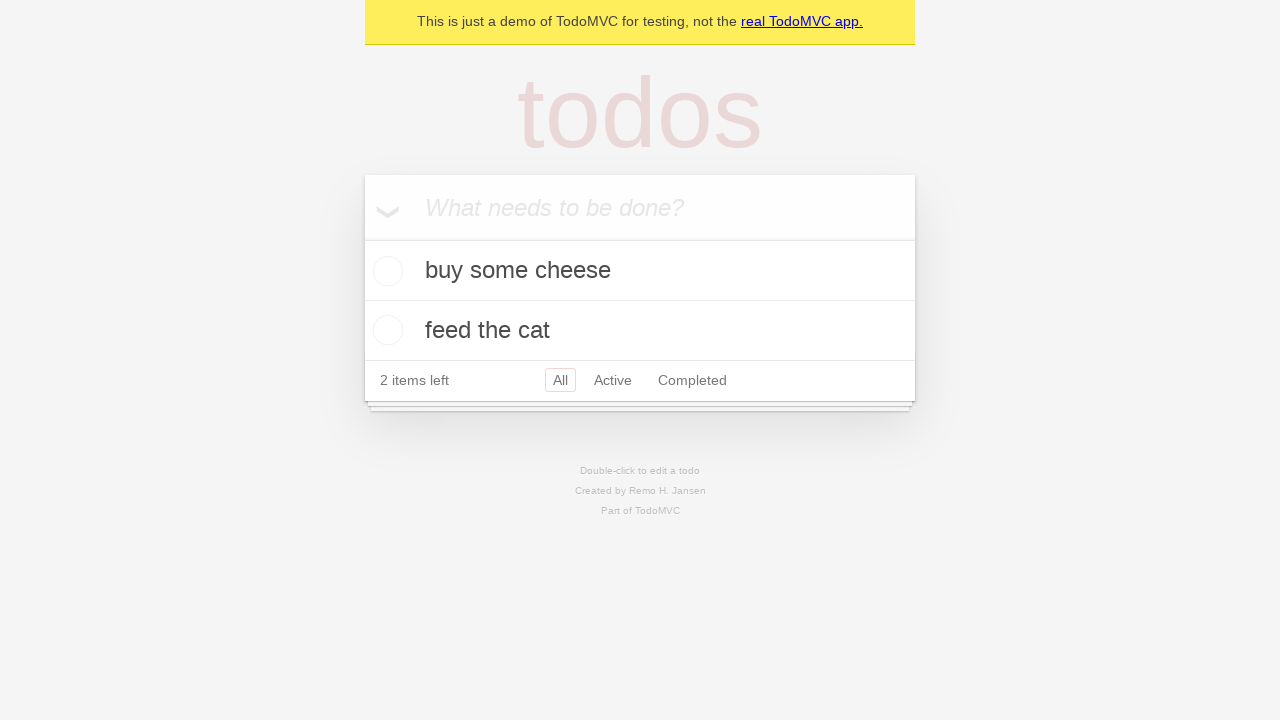

Both todo items are now visible in the list
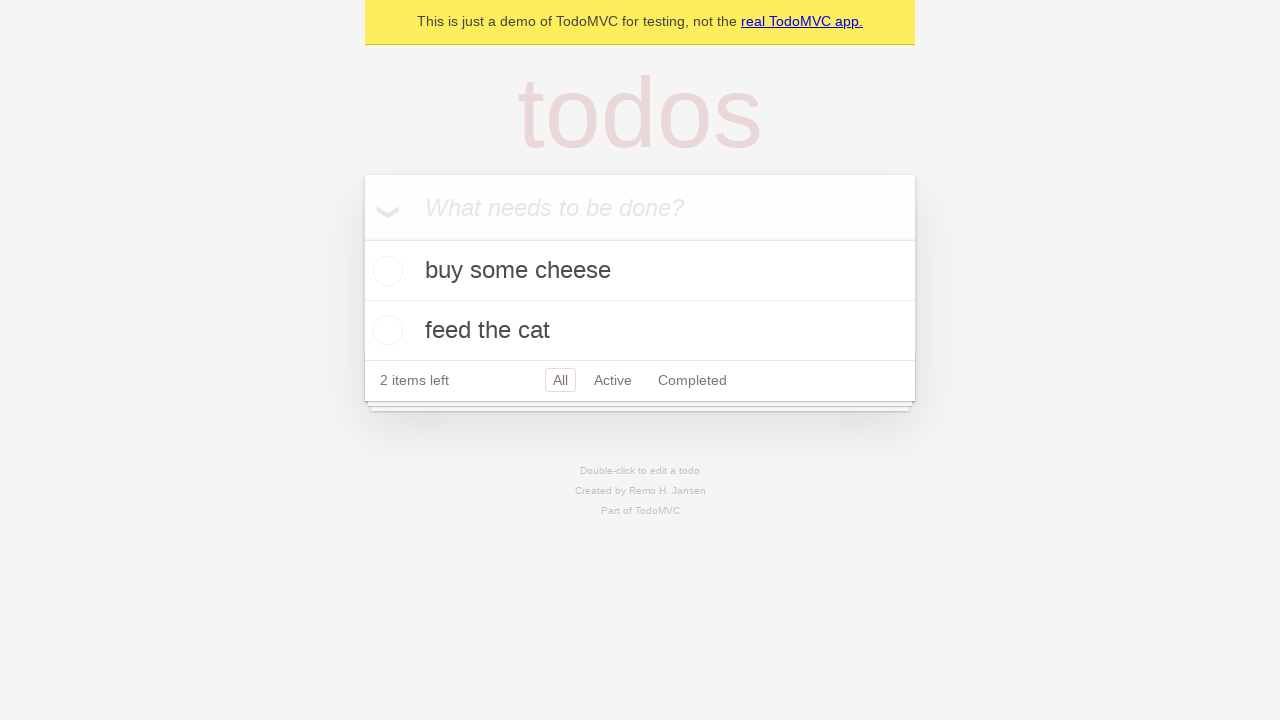

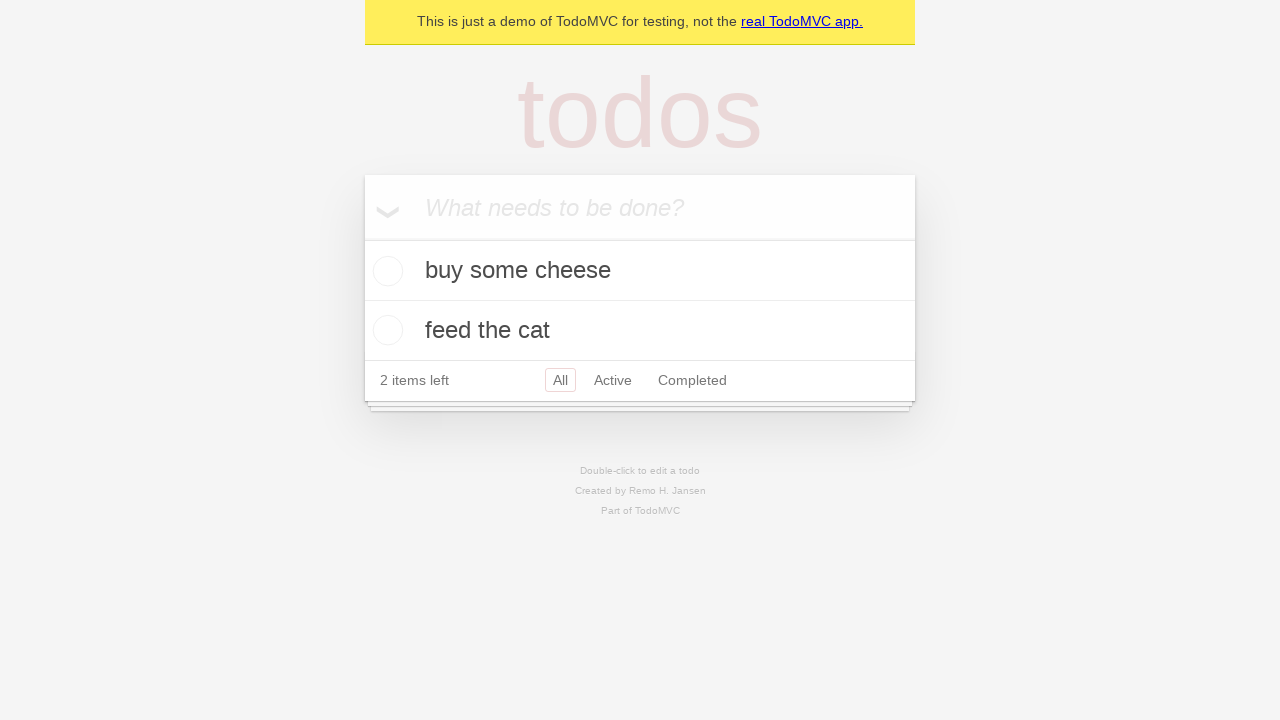